Tests category navigation by clicking on the Phones category and verifying phone products are listed

Starting URL: https://www.demoblaze.com/

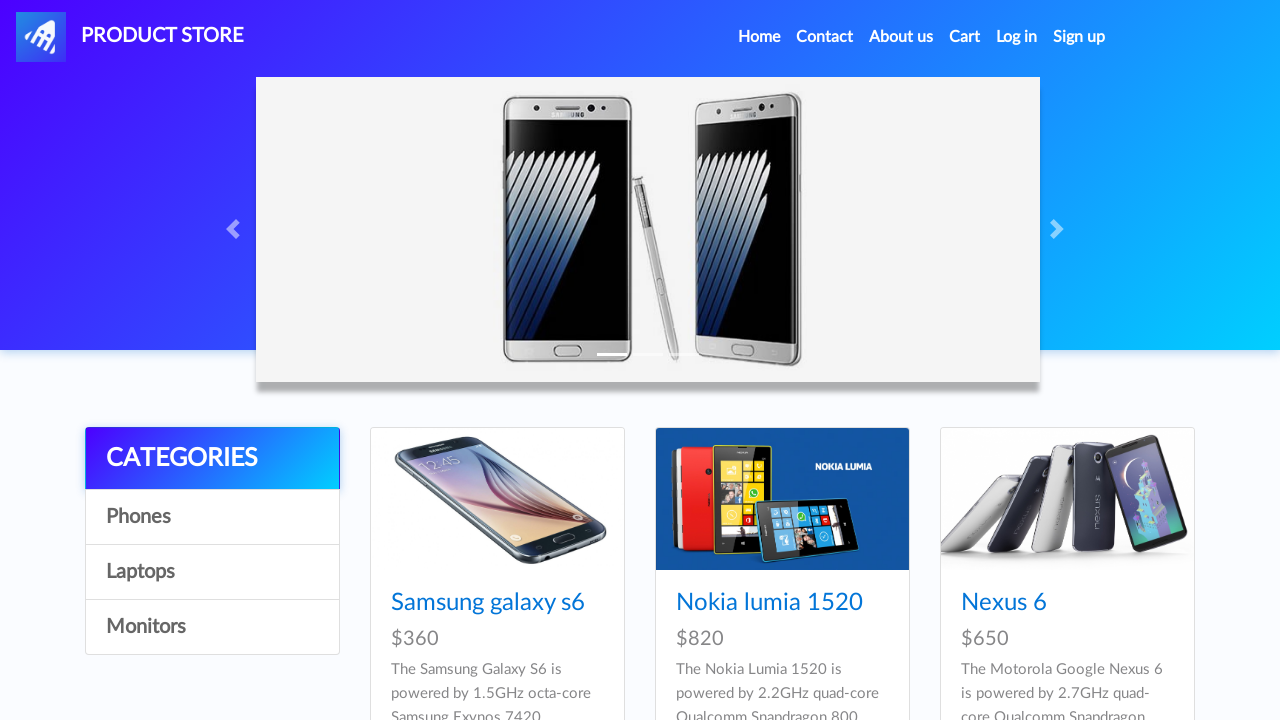

Clicked on the Phones category at (212, 517) on xpath=//a[text()='Phones']
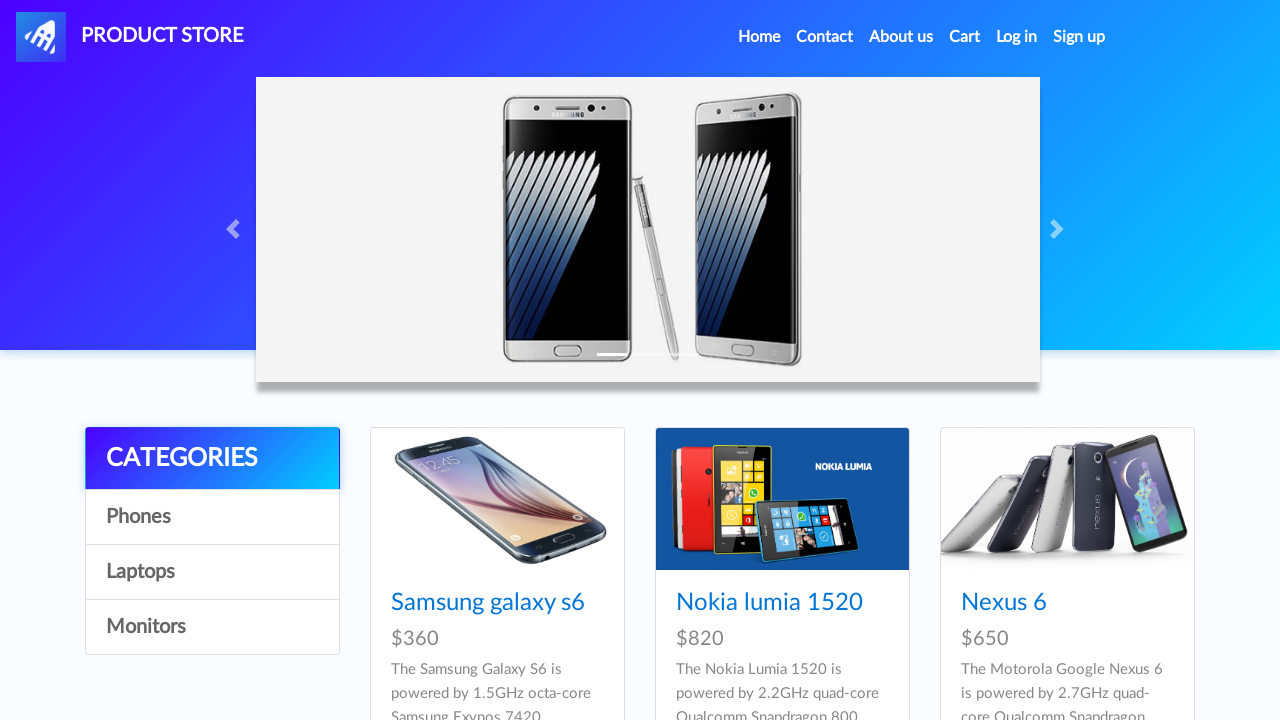

Waited for phone products to load (Samsung galaxy visible)
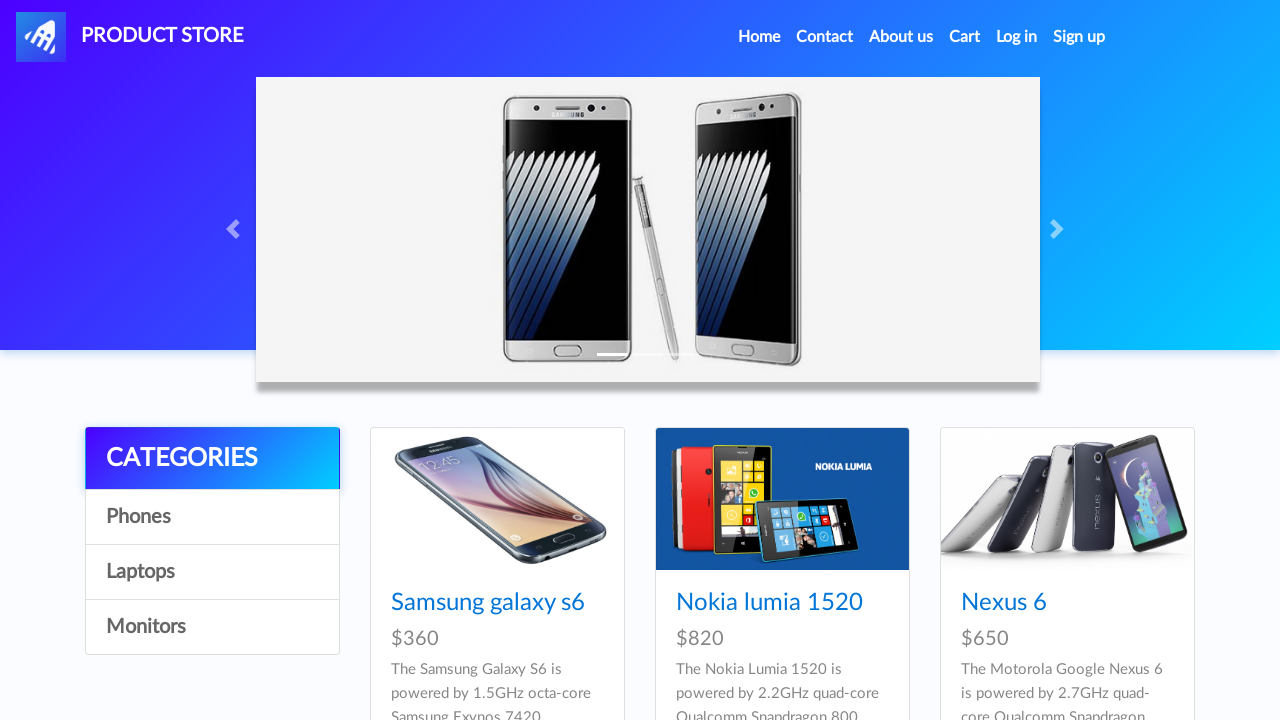

Verified that phone products are listed (card count > 0)
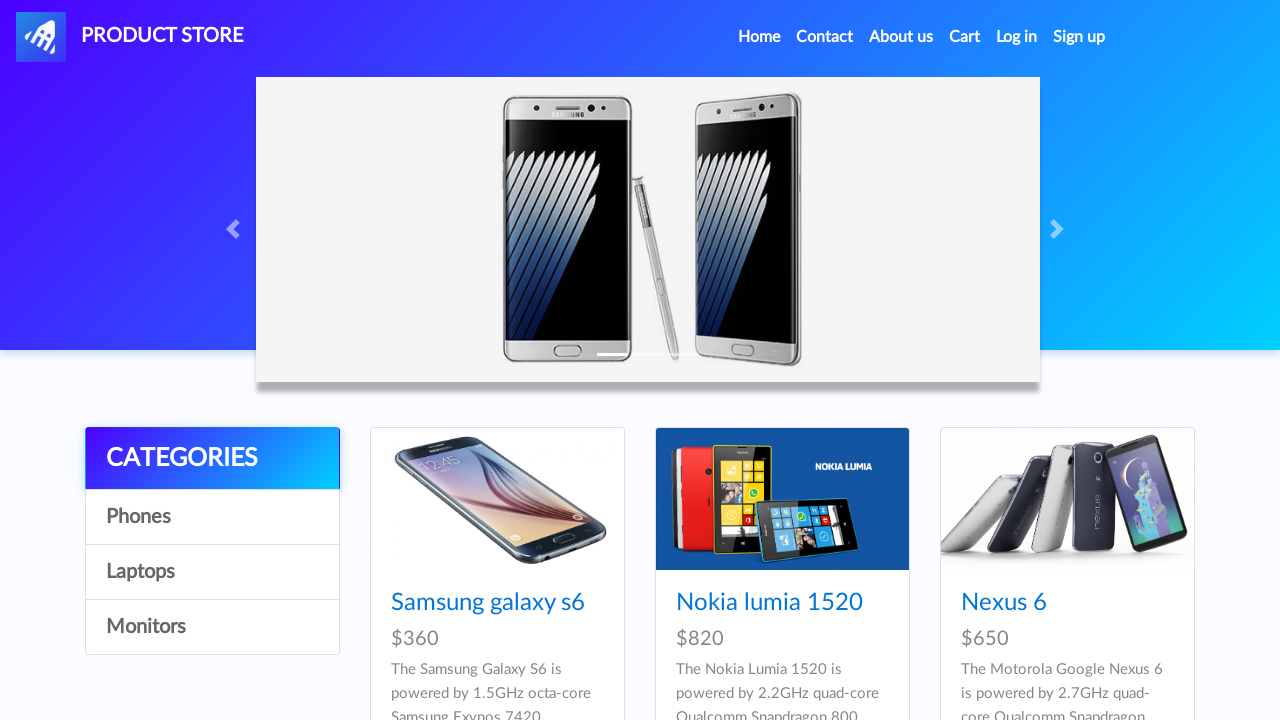

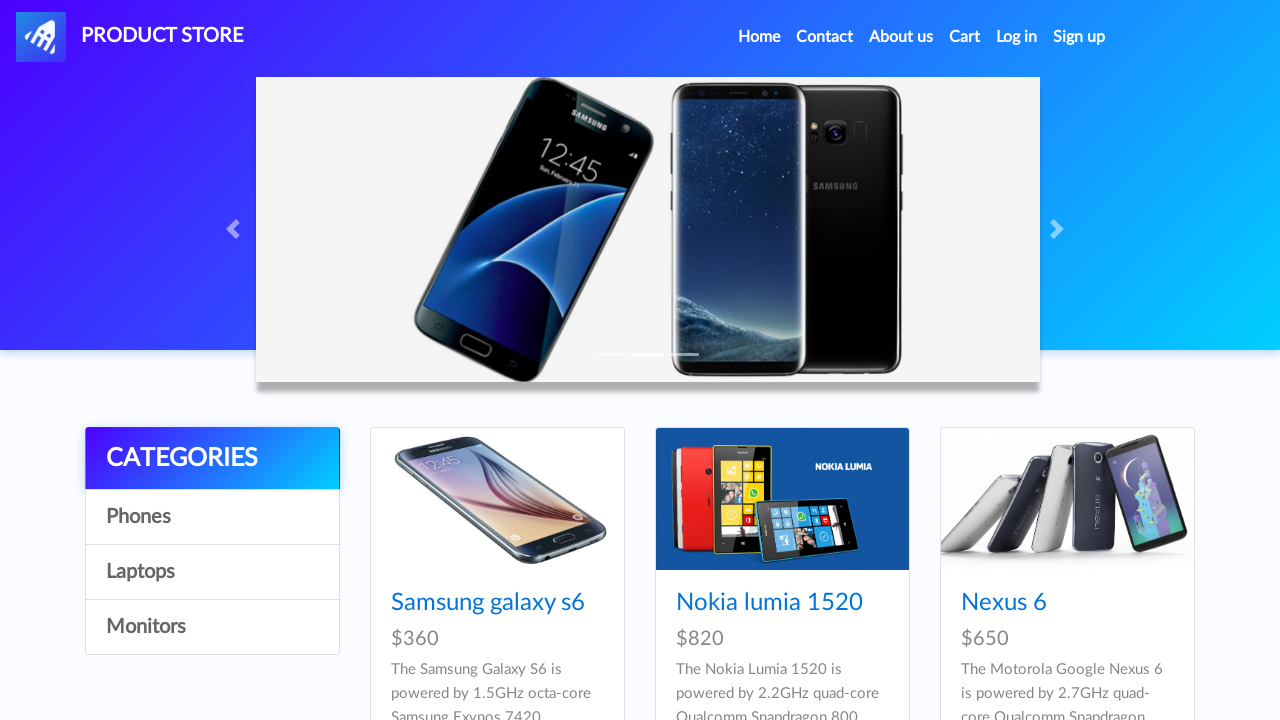